Navigates to Swarthmore College's course catalog, clicks on a department link, and expands course listings to view course details.

Starting URL: https://catalog.swarthmore.edu/content.php?catoid=7&navoid=194

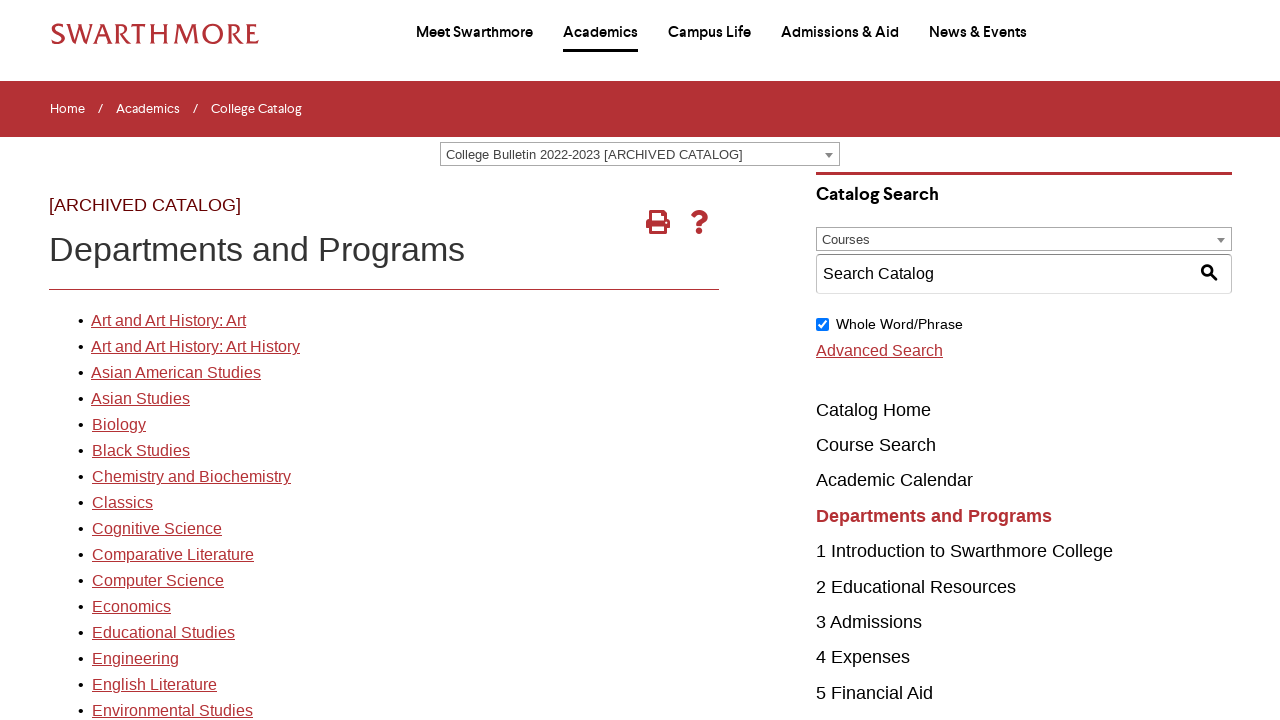

Clicked on department link (9th item in list) at (157, 529) on xpath=//*[@id="gateway-page"]/body/table/tbody/tr[3]/td[1]/table/tbody/tr[2]/td[
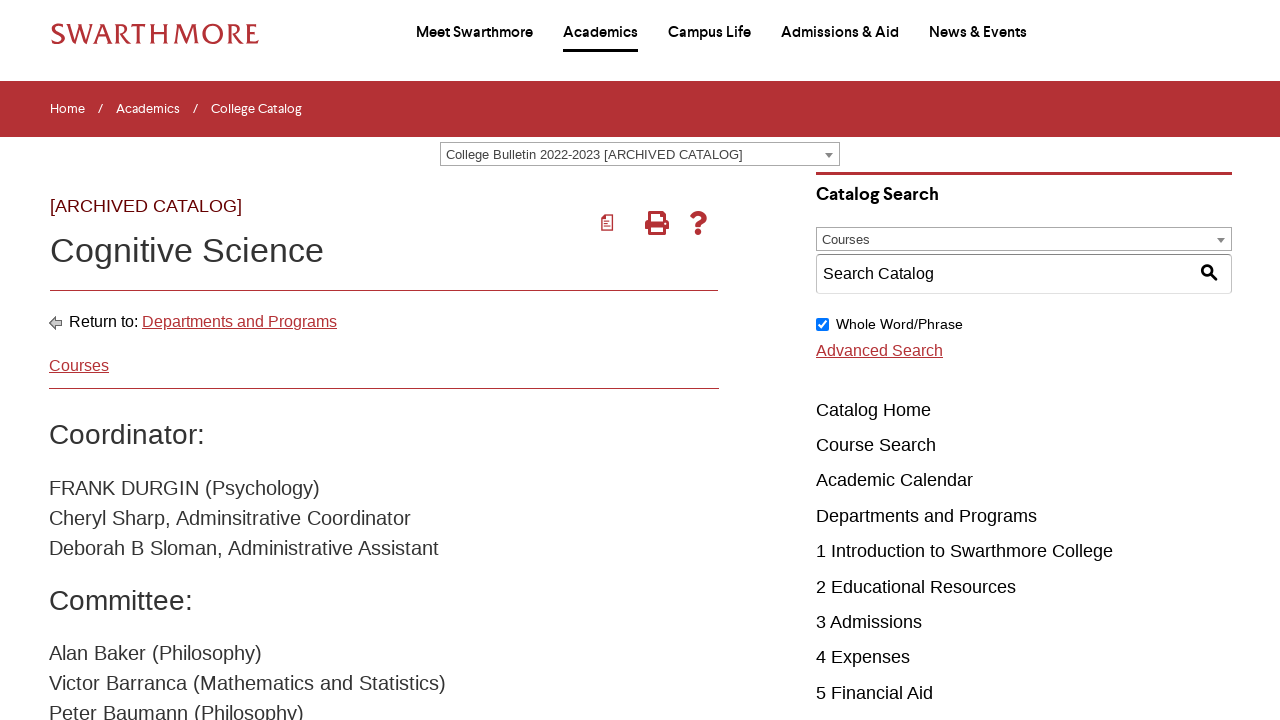

Waited for course elements to load
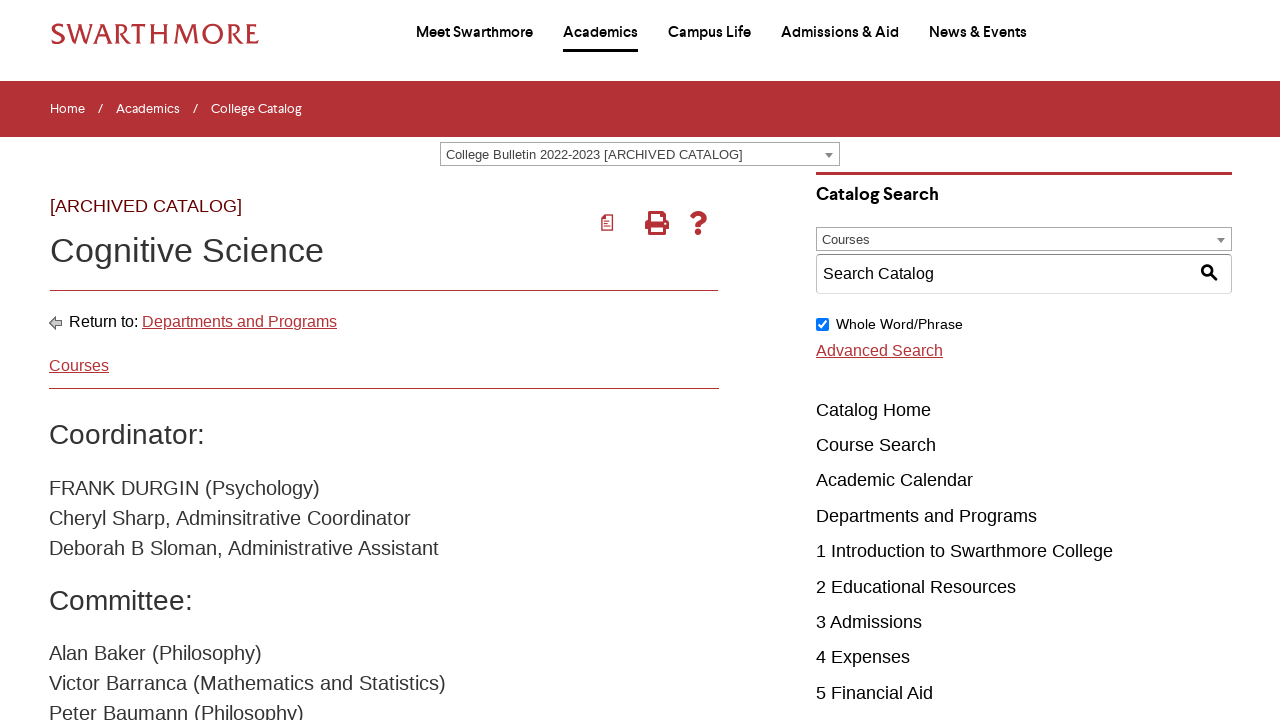

Clicked on course 1 to expand details at (409, 361) on .acalog-course >> nth=0
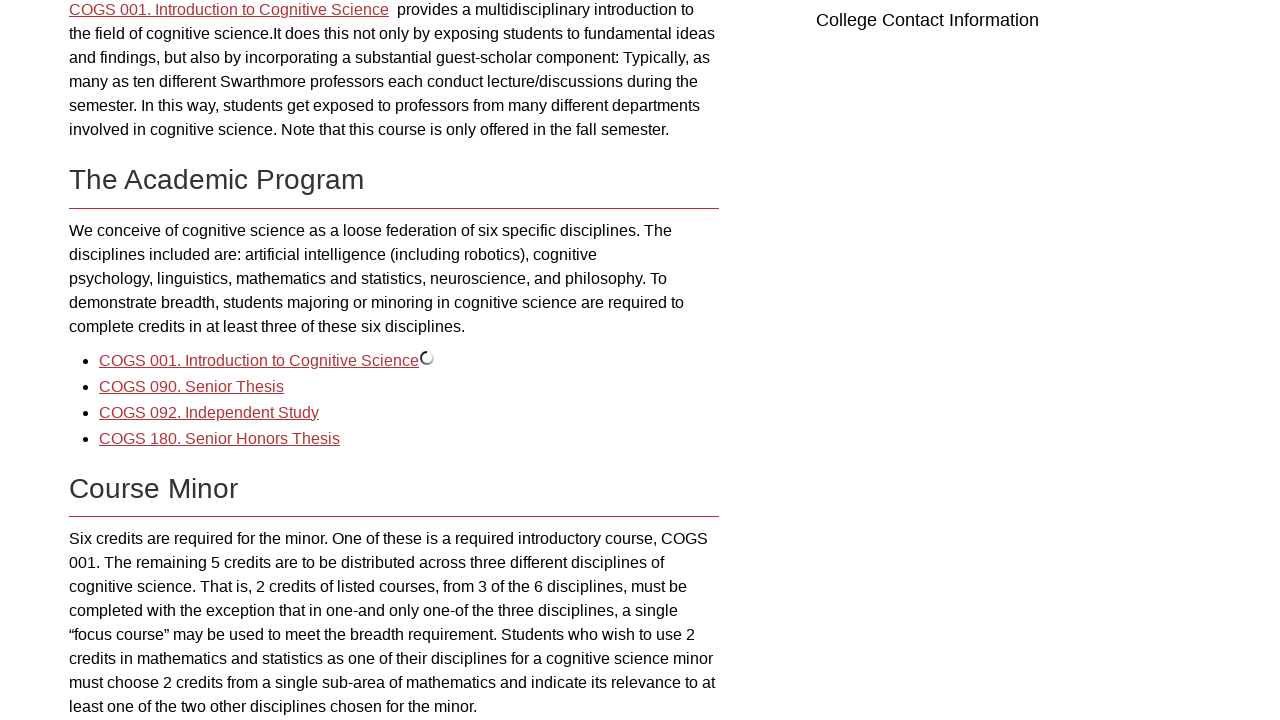

Course 1 expanded and details are visible
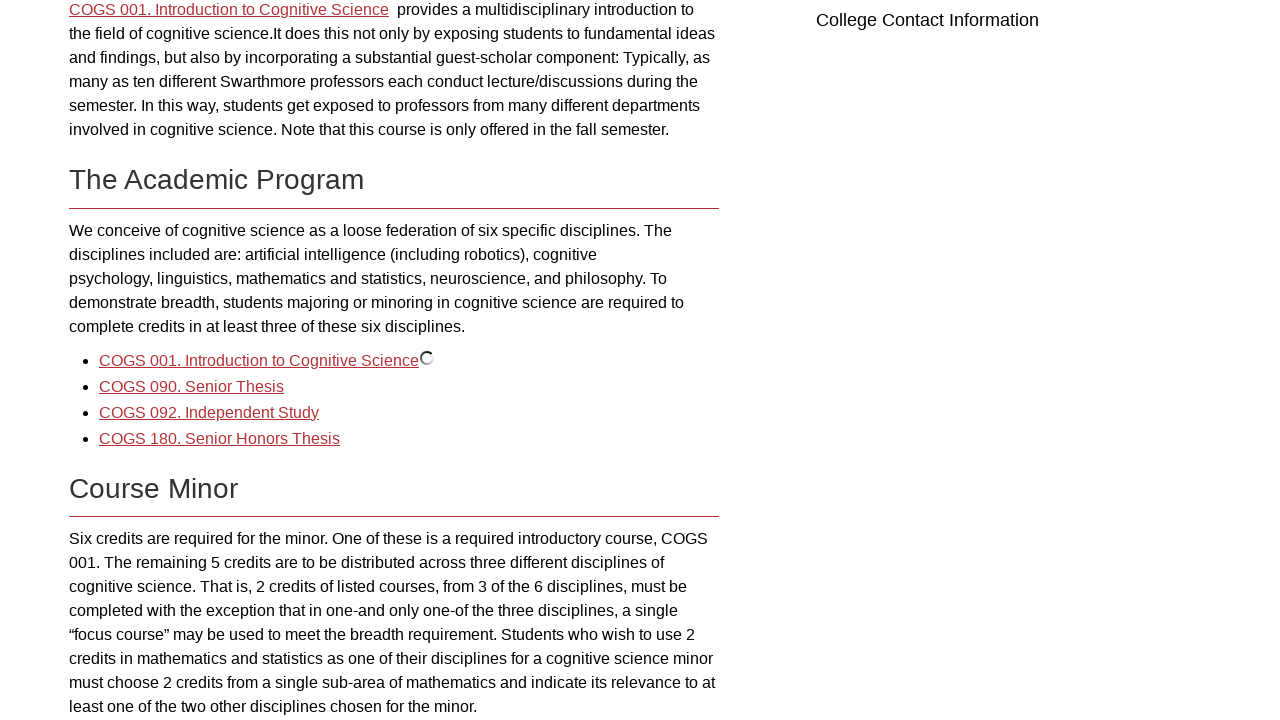

Clicked on course 2 to expand details at (409, 387) on .acalog-course >> nth=1
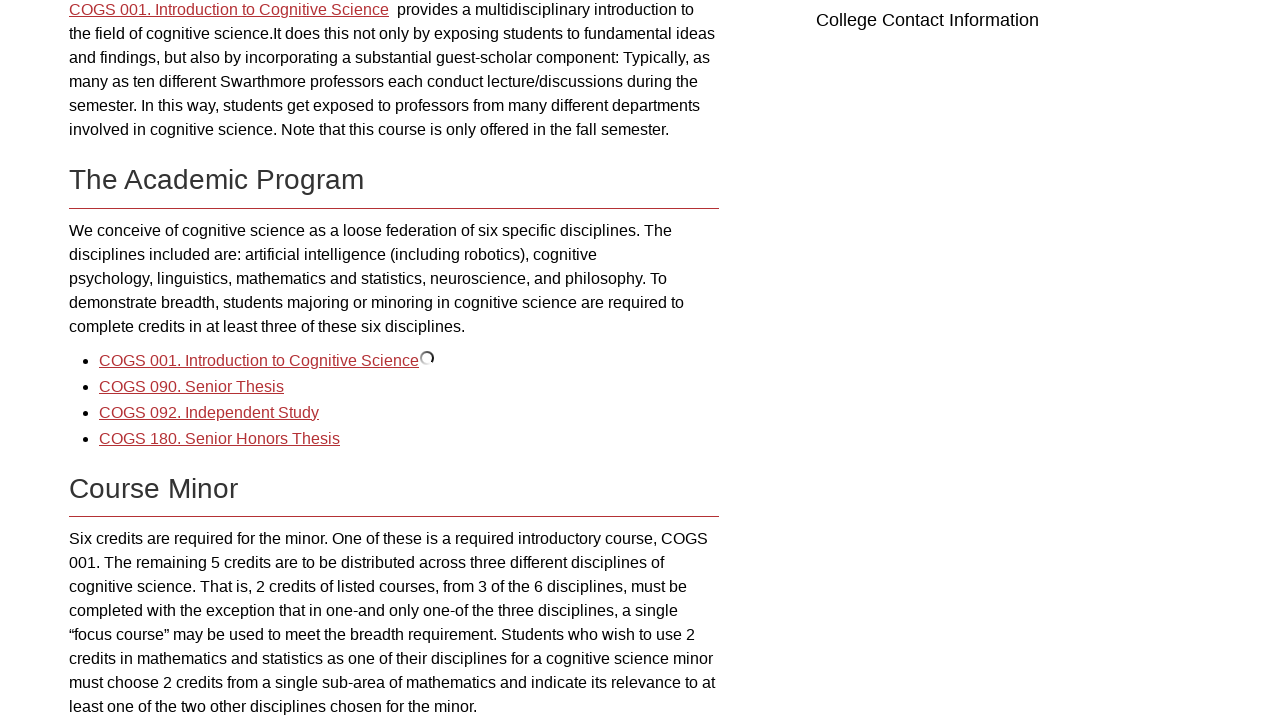

Course 2 expanded and details are visible
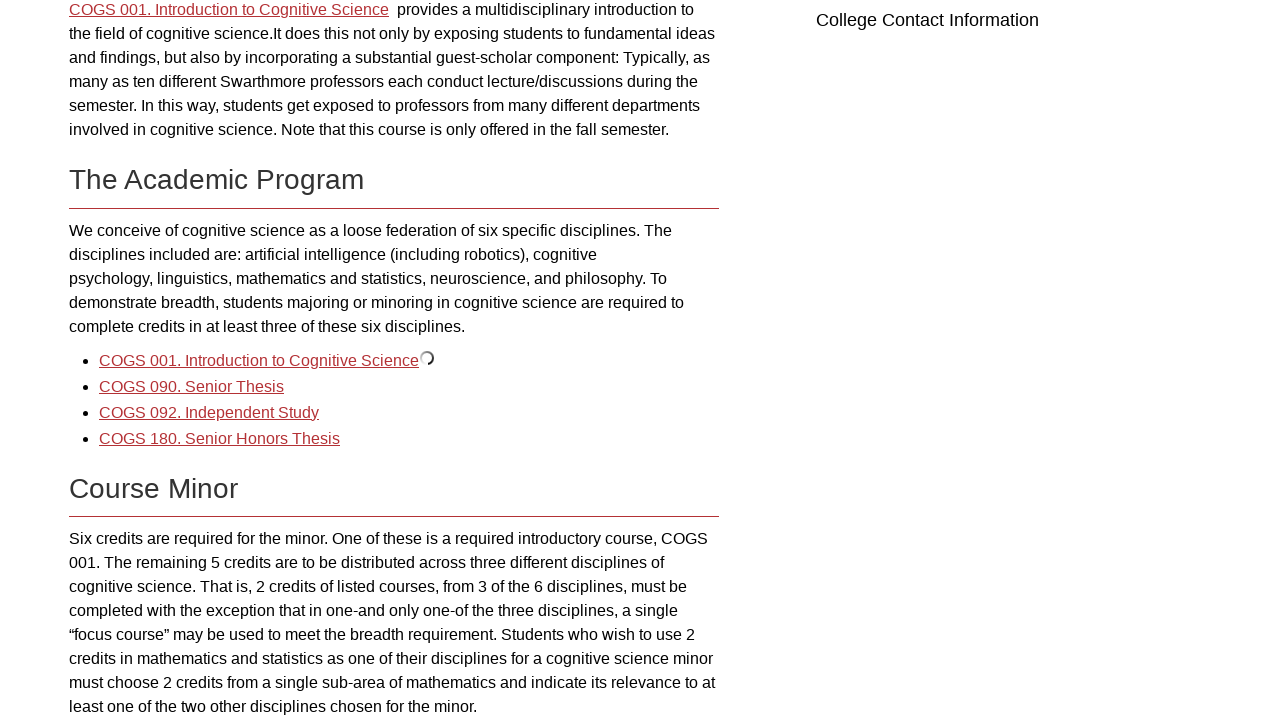

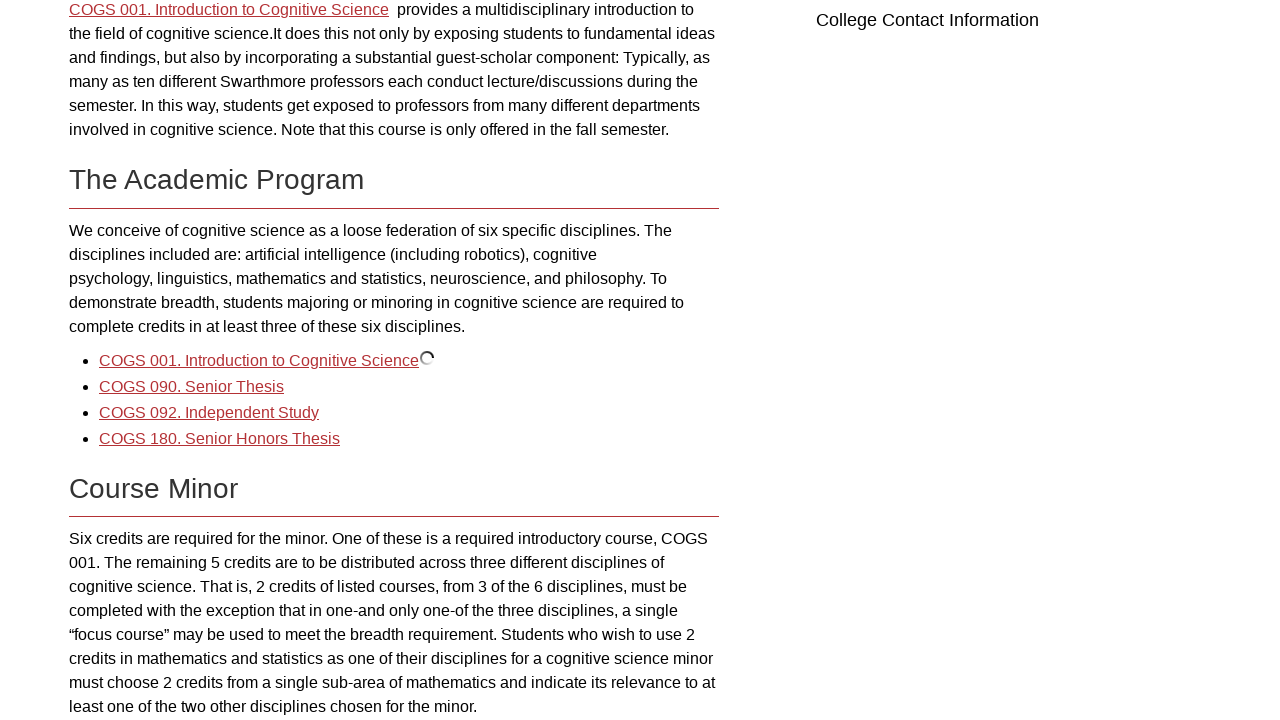